Tests right-click context menu functionality by performing a right-click on an element and selecting the "Copy" option from the context menu

Starting URL: http://swisnl.github.io/jQuery-contextMenu/demo.html

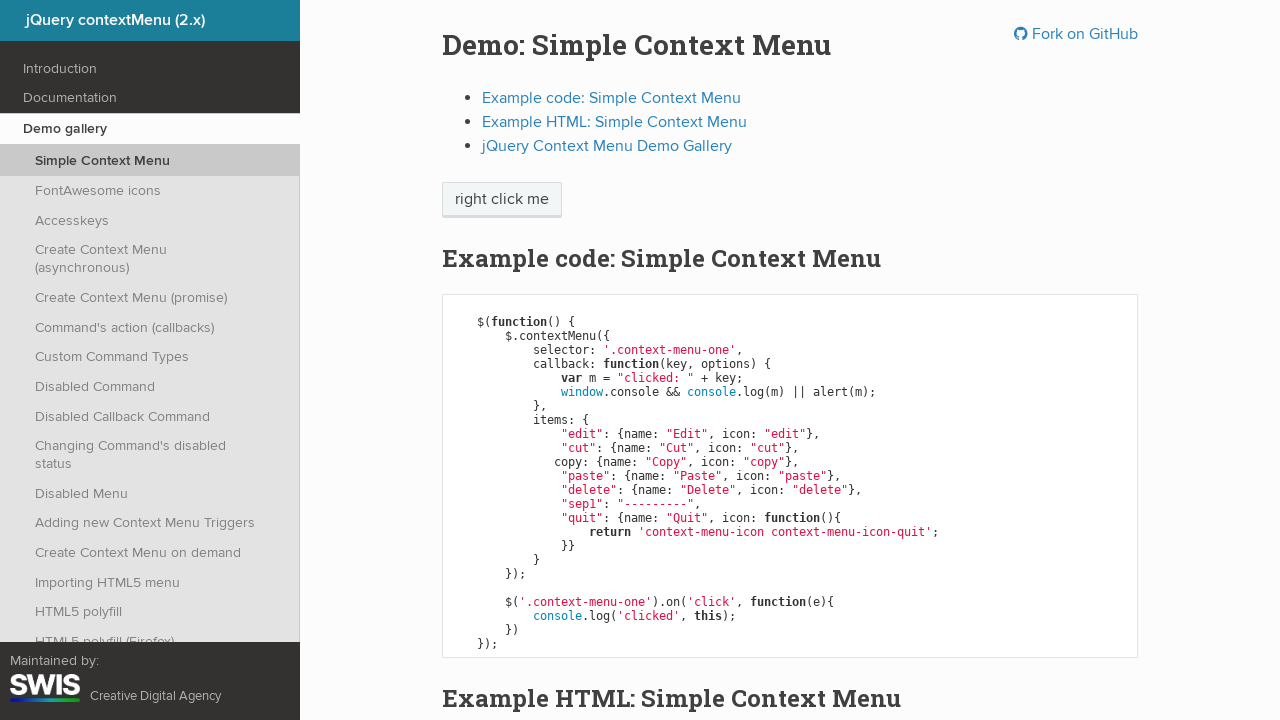

Located the element to right-click
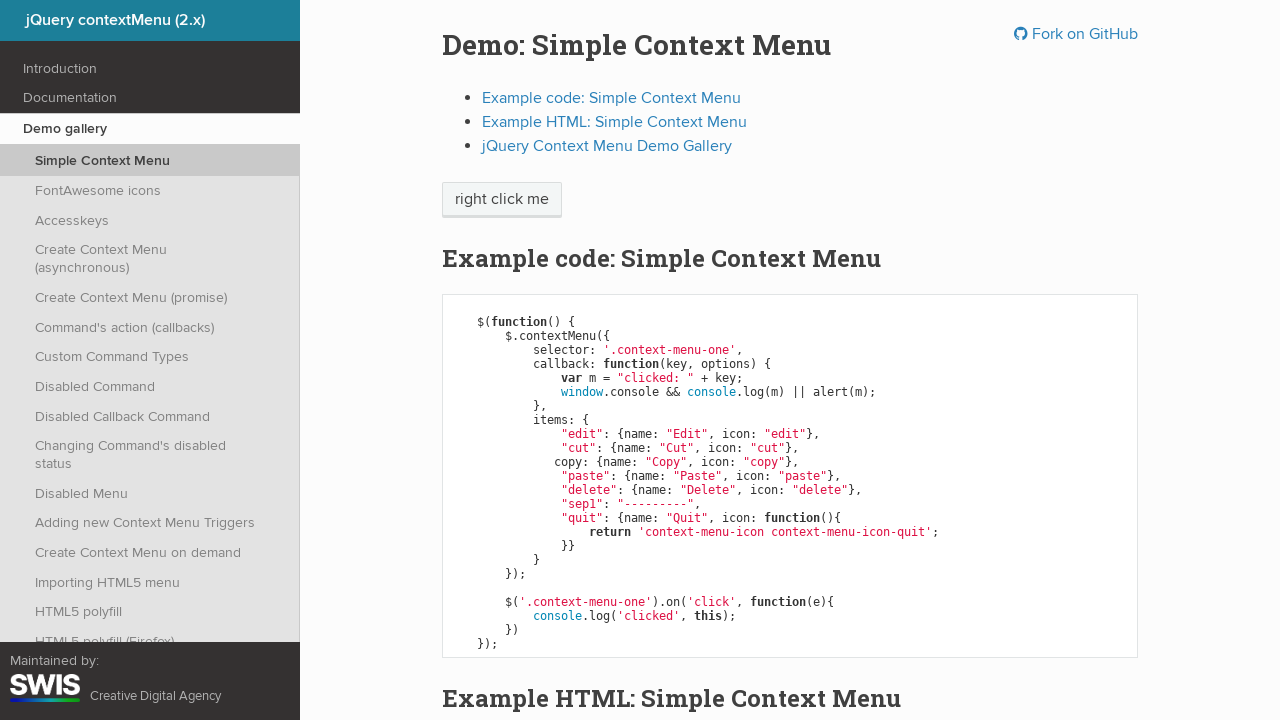

Performed right-click on the element to open context menu at (502, 200) on .context-menu-one.btn.btn-neutral
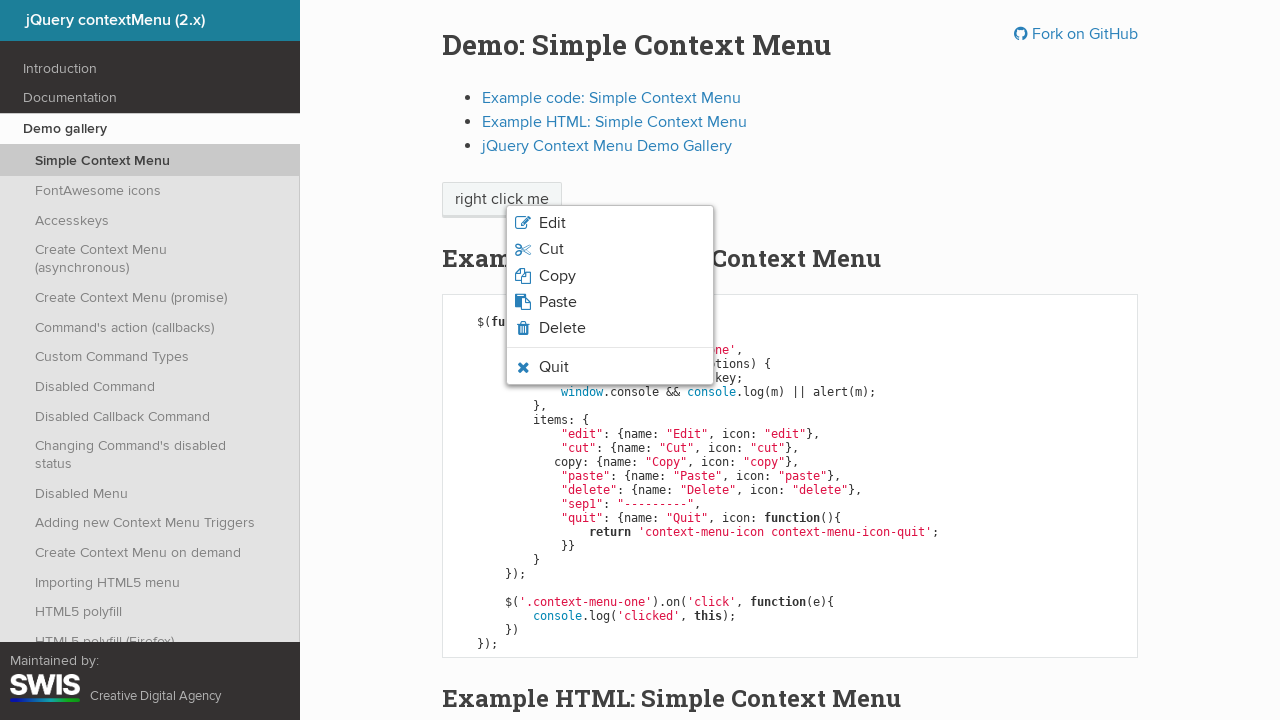

Located all context menu items
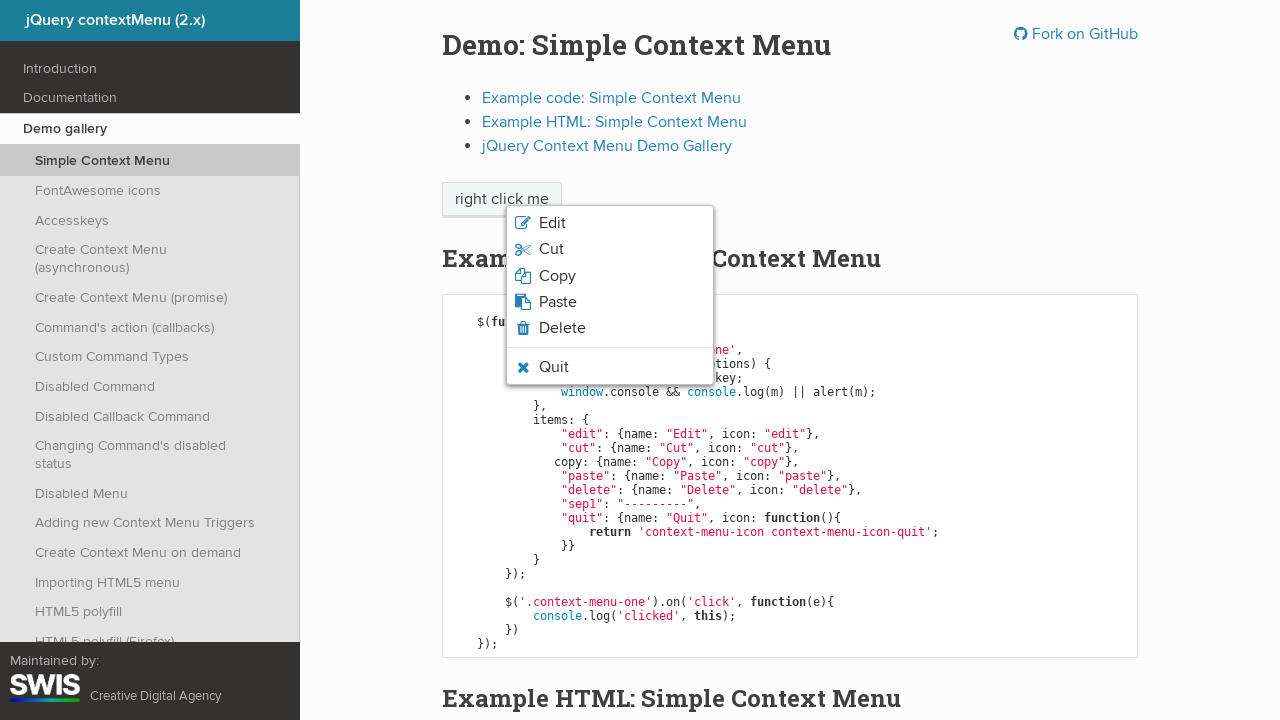

Found and clicked the 'Copy' option from context menu at (557, 276) on xpath=/html/body/ul/li/span >> nth=2
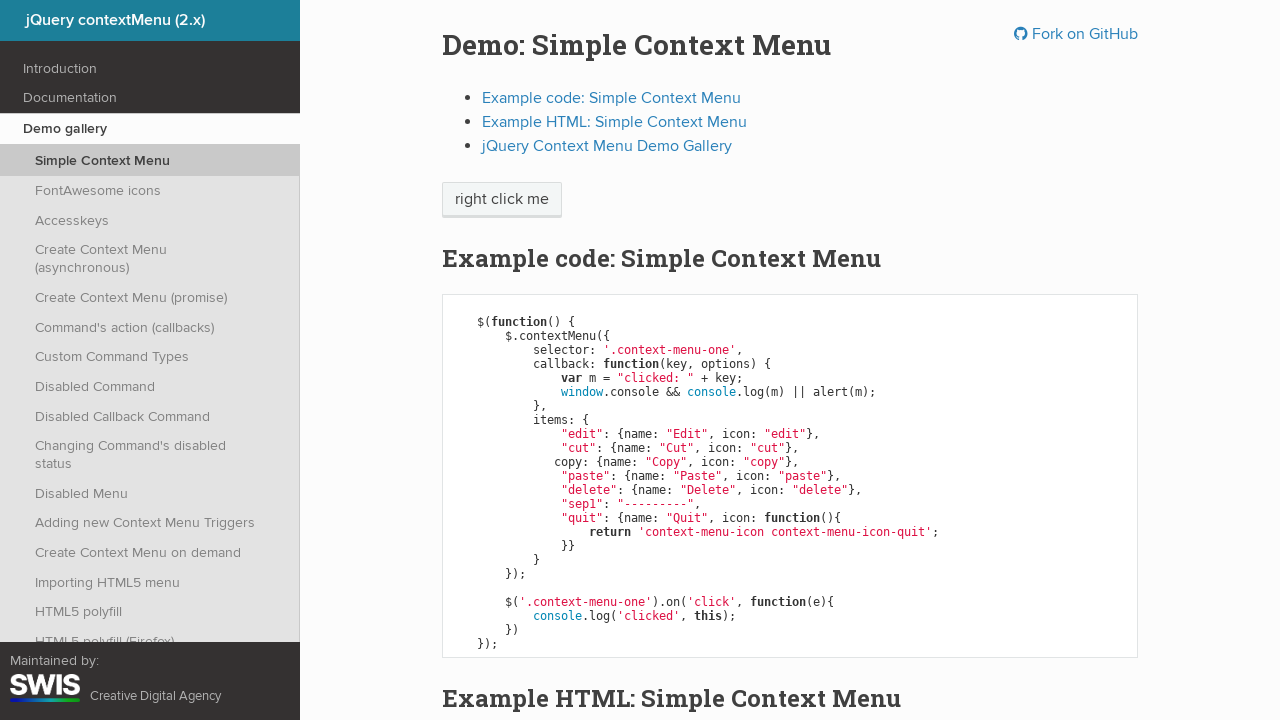

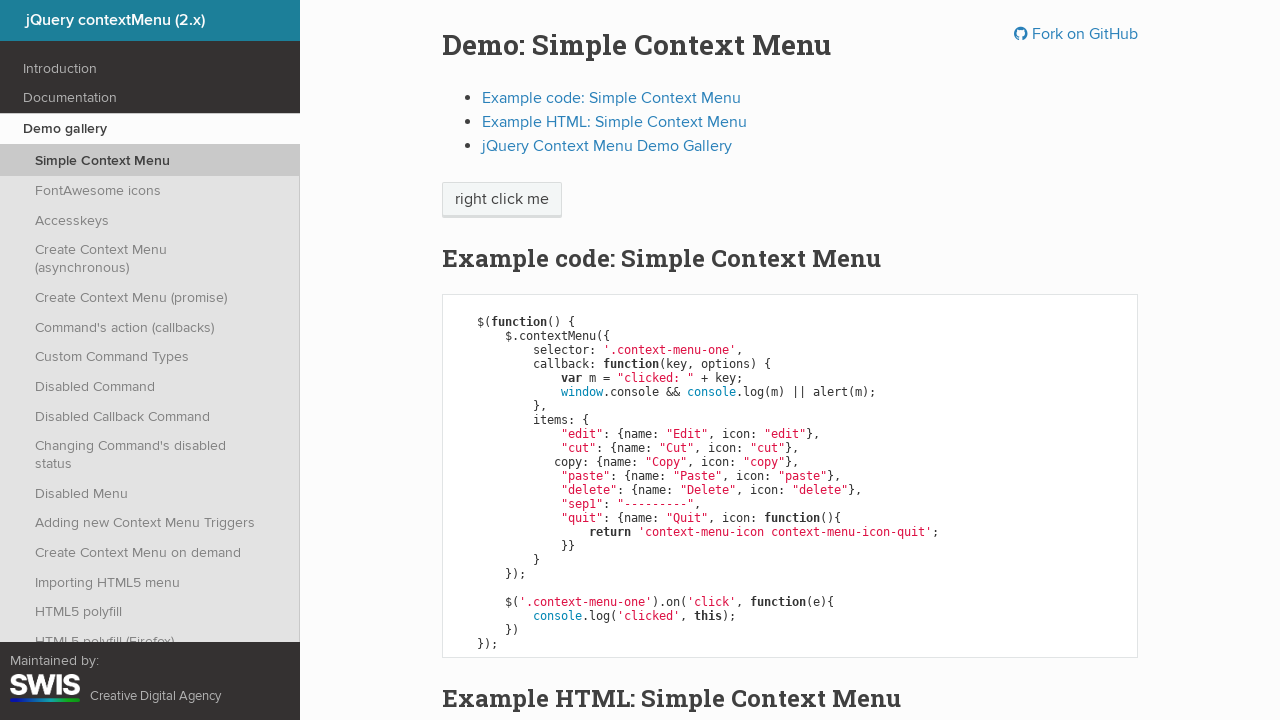